Tests right-click button functionality and verifies the confirmation message appears.

Starting URL: https://demoqa.com/buttons

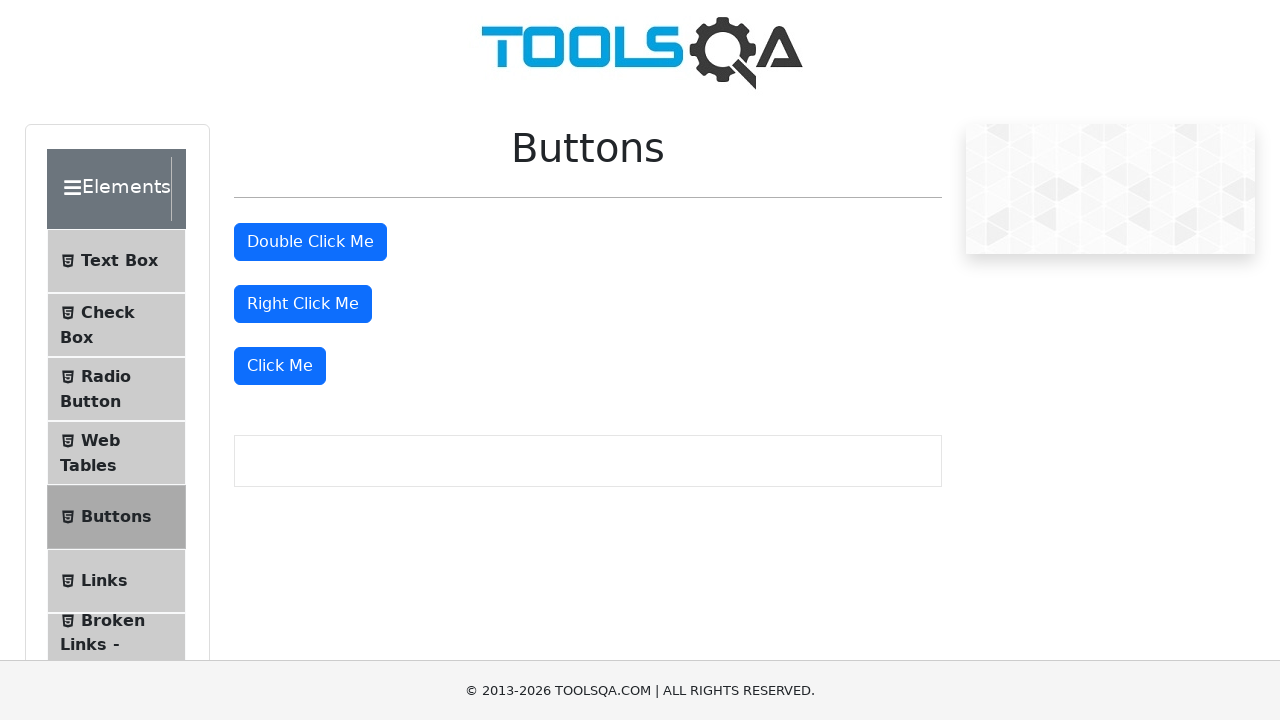

Right-clicked the right-click button at (303, 304) on #rightClickBtn
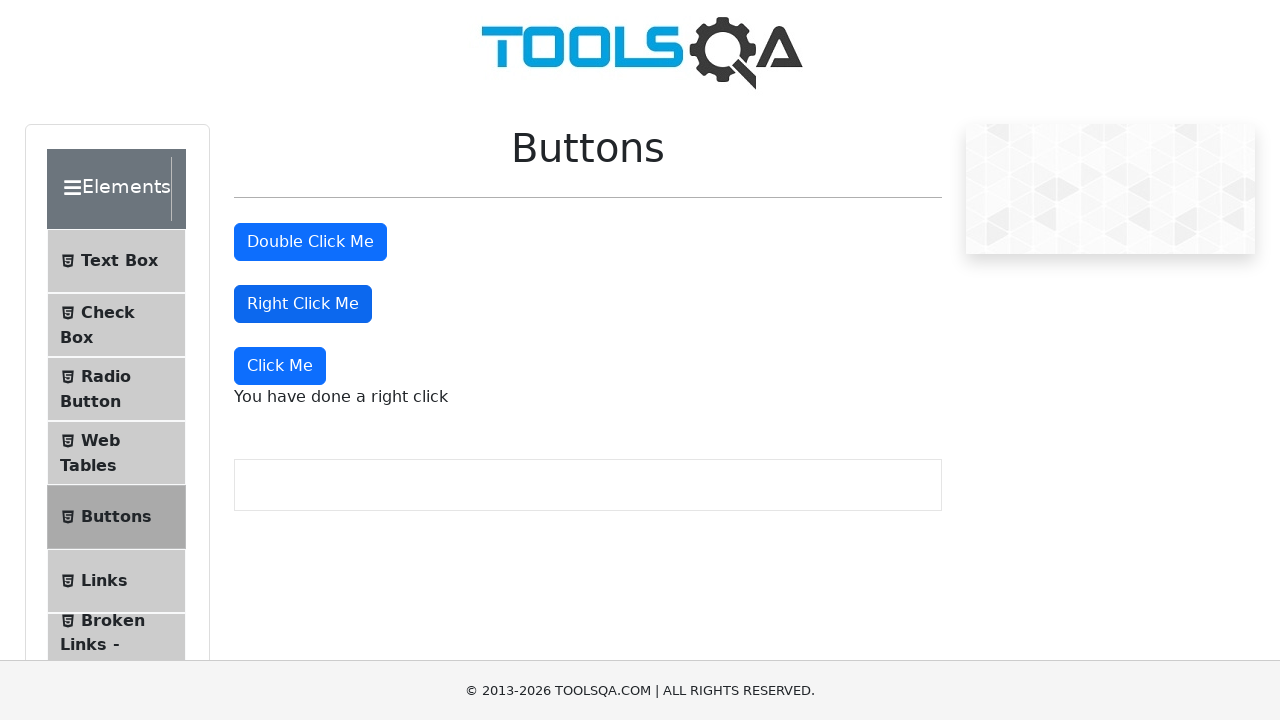

Right-click confirmation message appeared
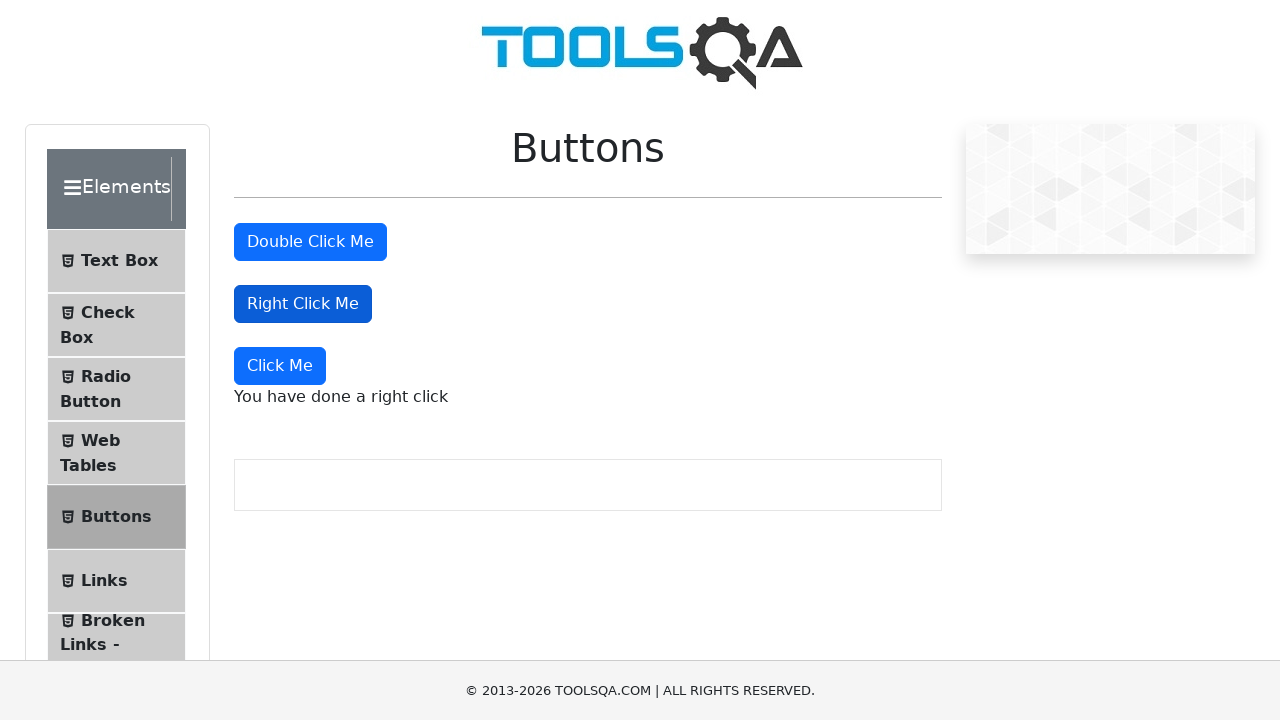

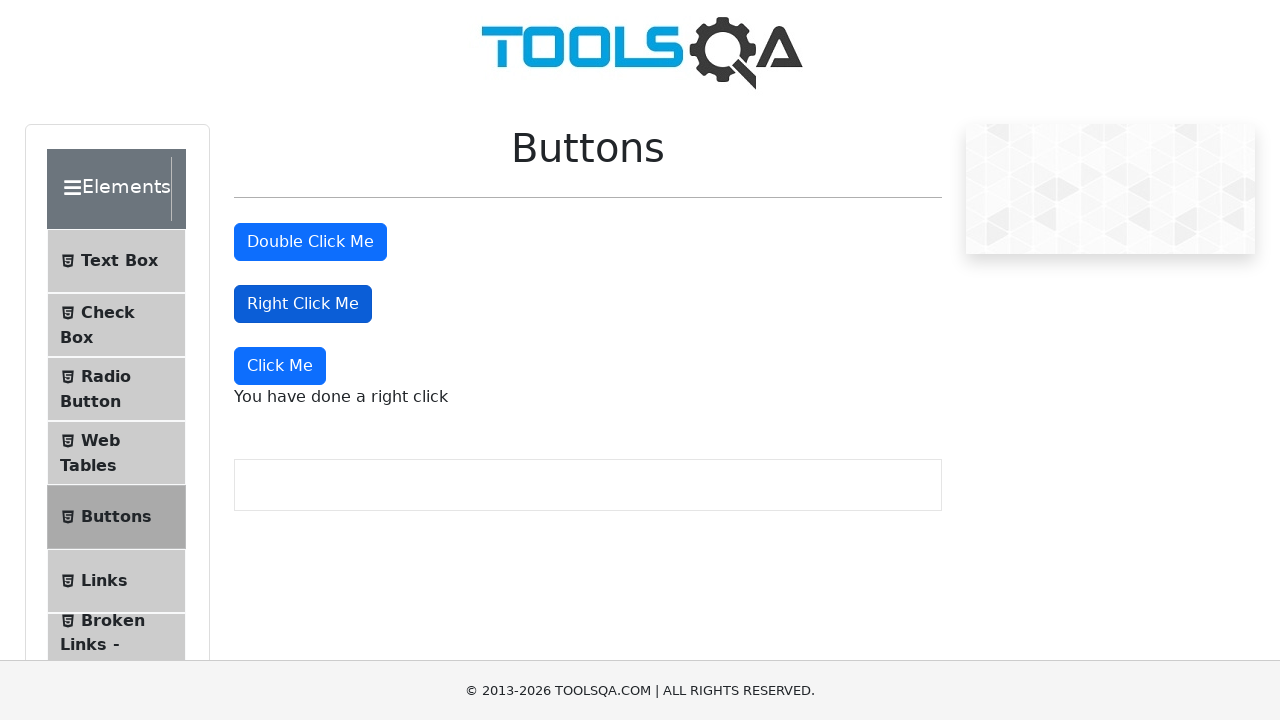